Tests prompt JavaScript alert by clicking a button to trigger it, entering text into the prompt, and accepting it

Starting URL: https://training-support.net/webelements/alerts

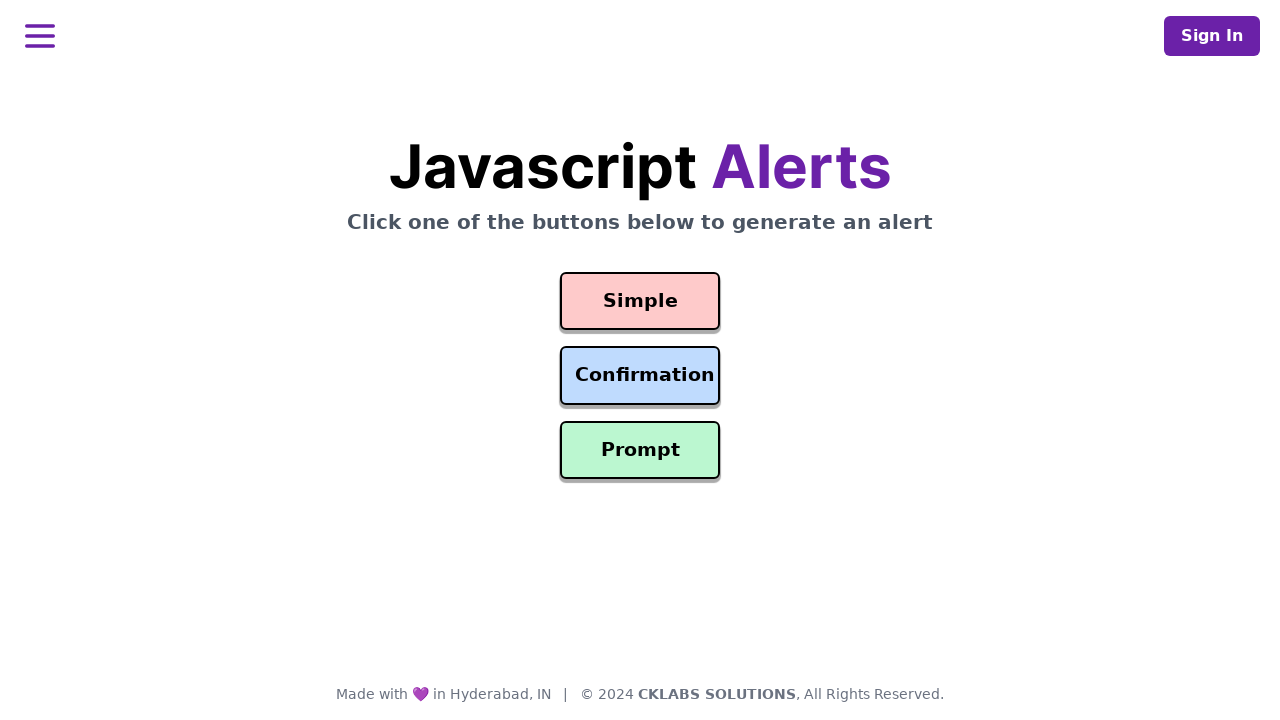

Set up dialog handler to accept prompt with text 'Awesome!'
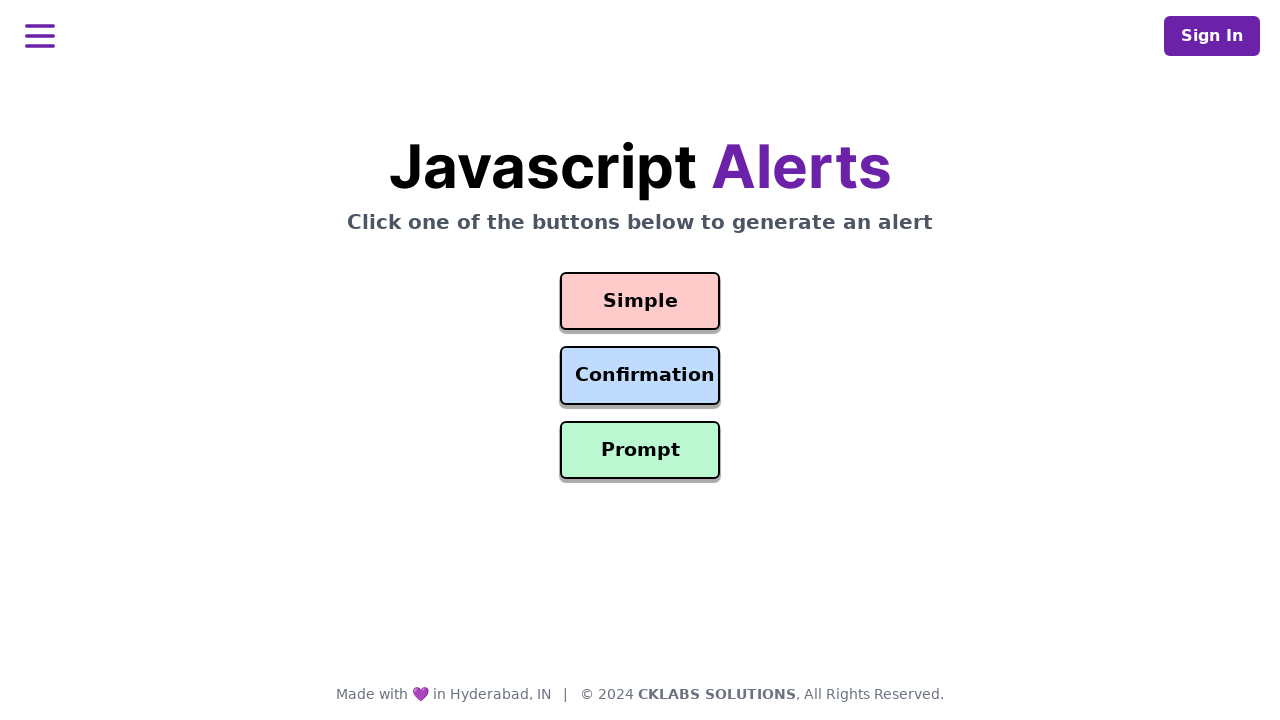

Clicked prompt alert button at (640, 450) on #prompt
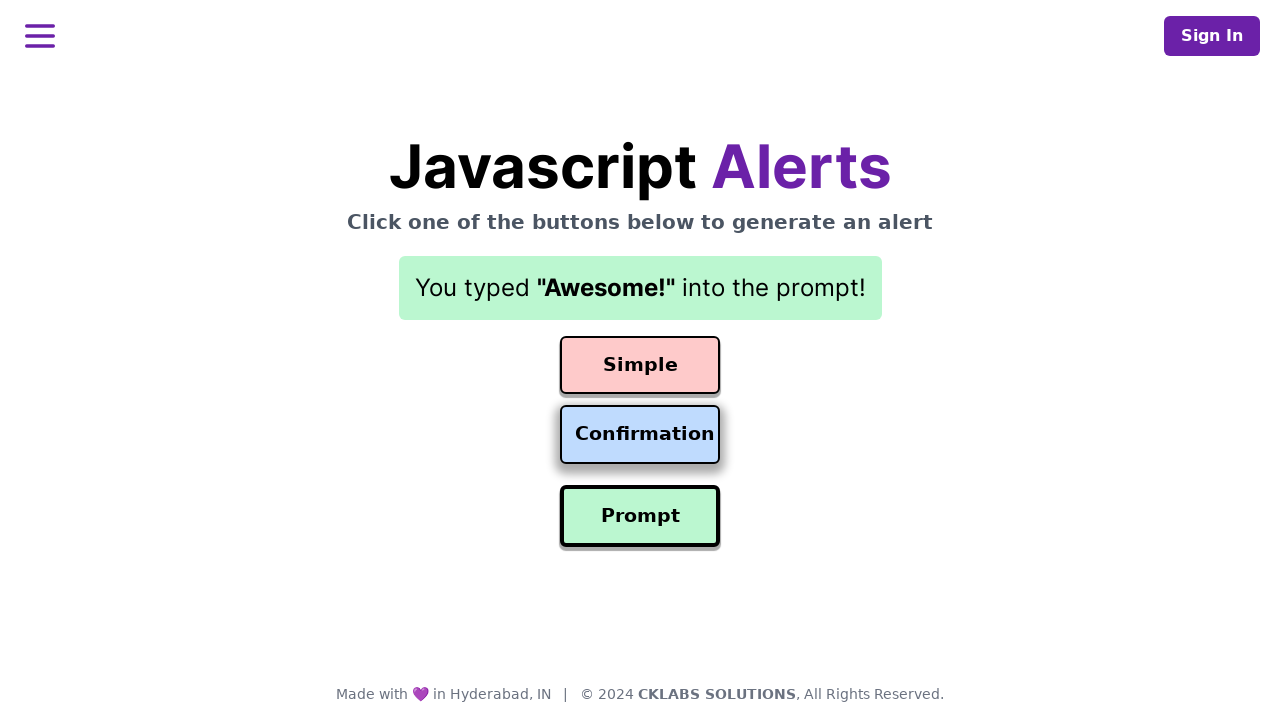

Waited 500ms for follow-up state after prompt alert was dismissed
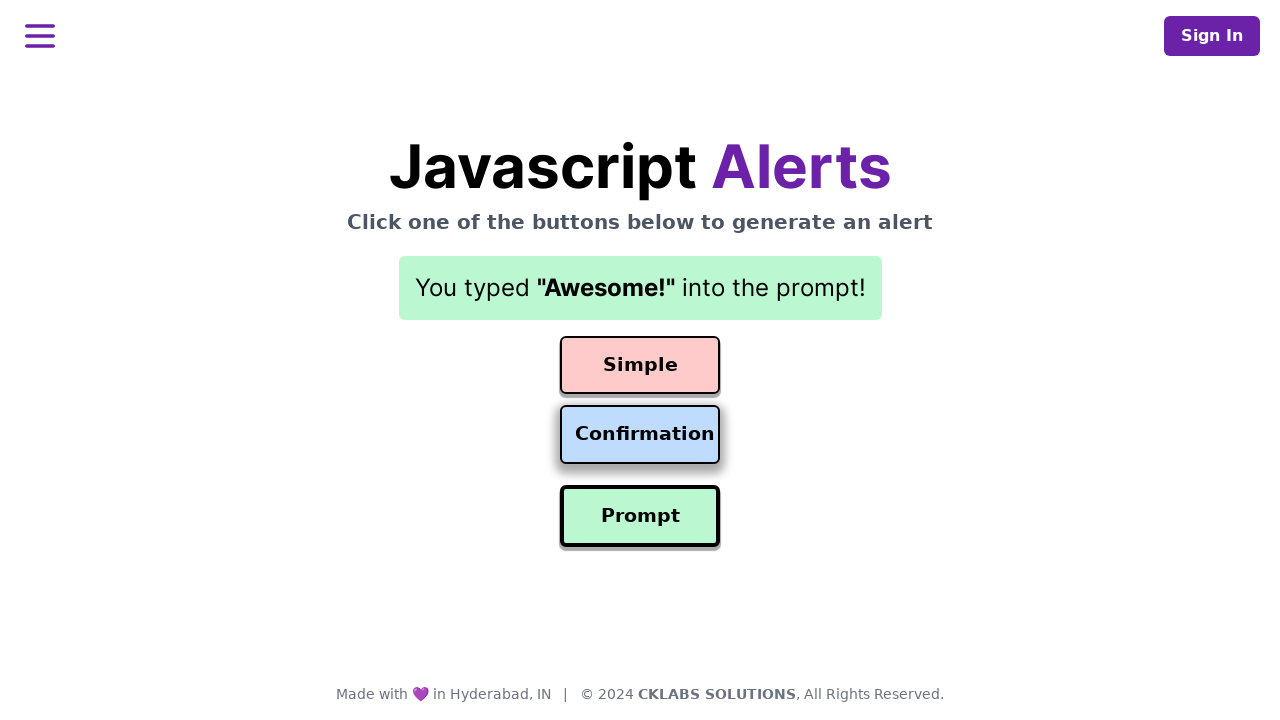

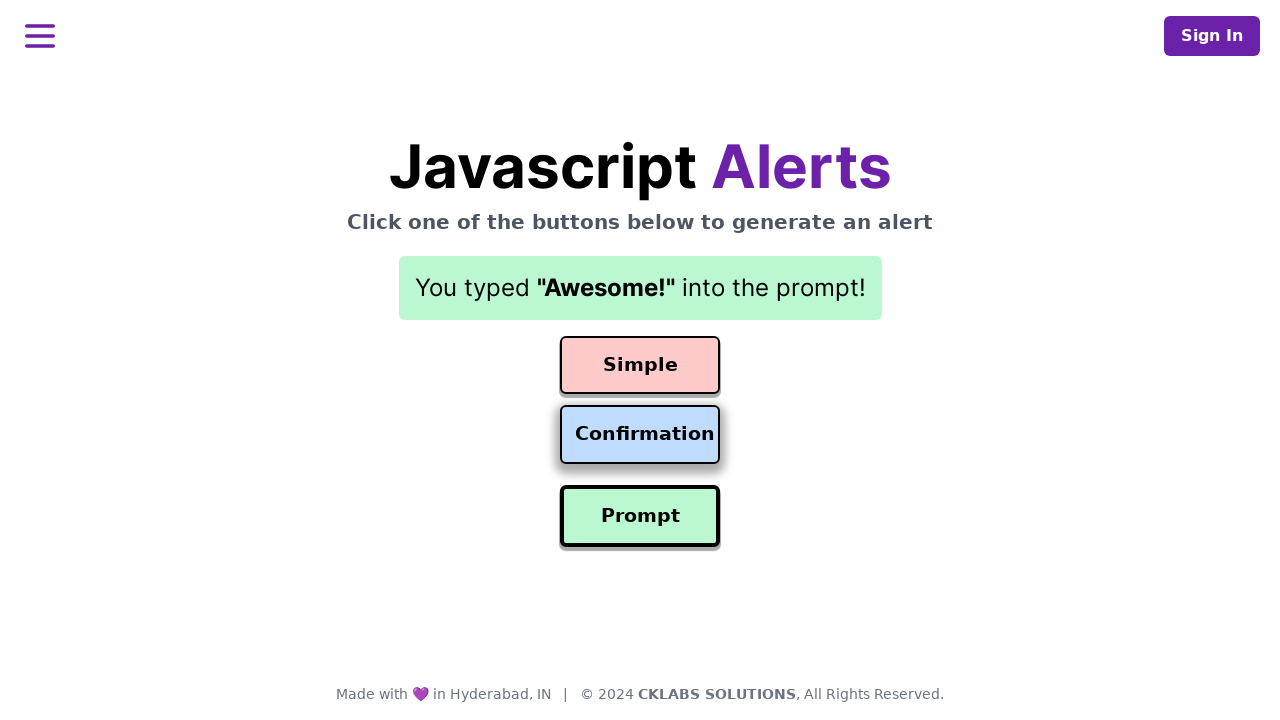